Performs visual testing by scrolling down the page and capturing screenshots at different scroll positions

Starting URL: https://rahulshettyacademy.com/client

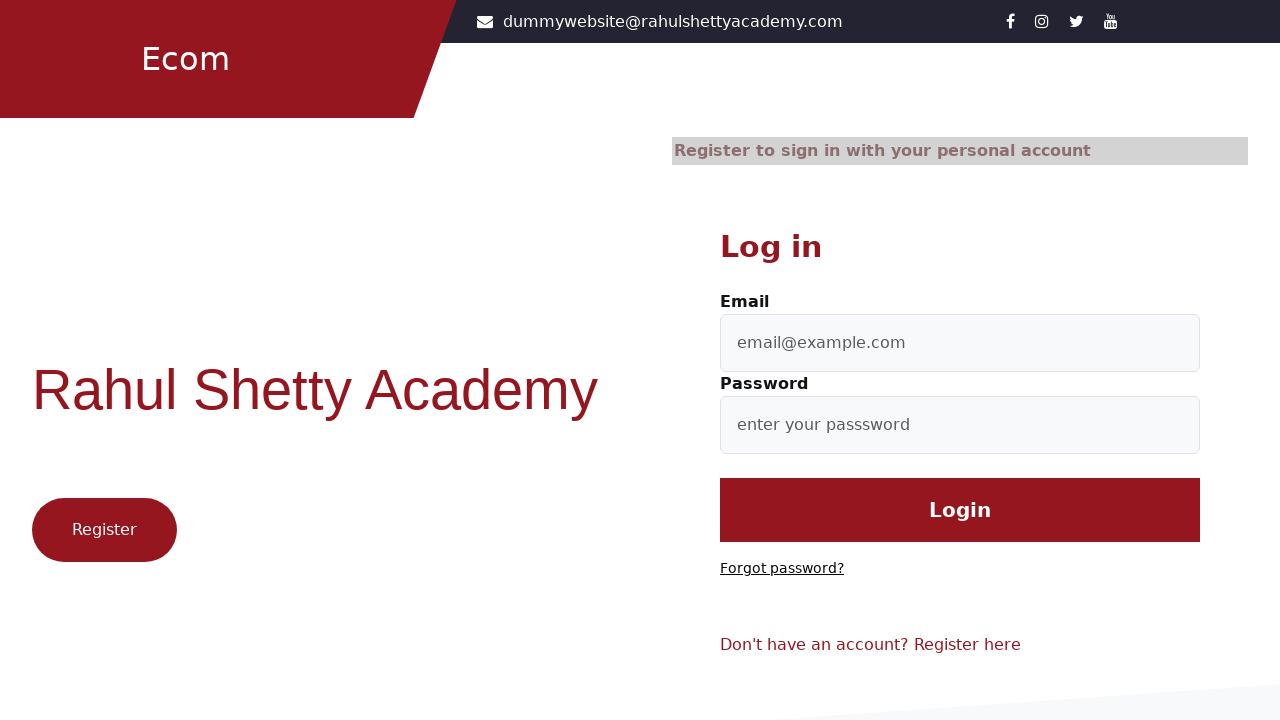

Captured initial screenshot of page at https://rahulshettyacademy.com/client
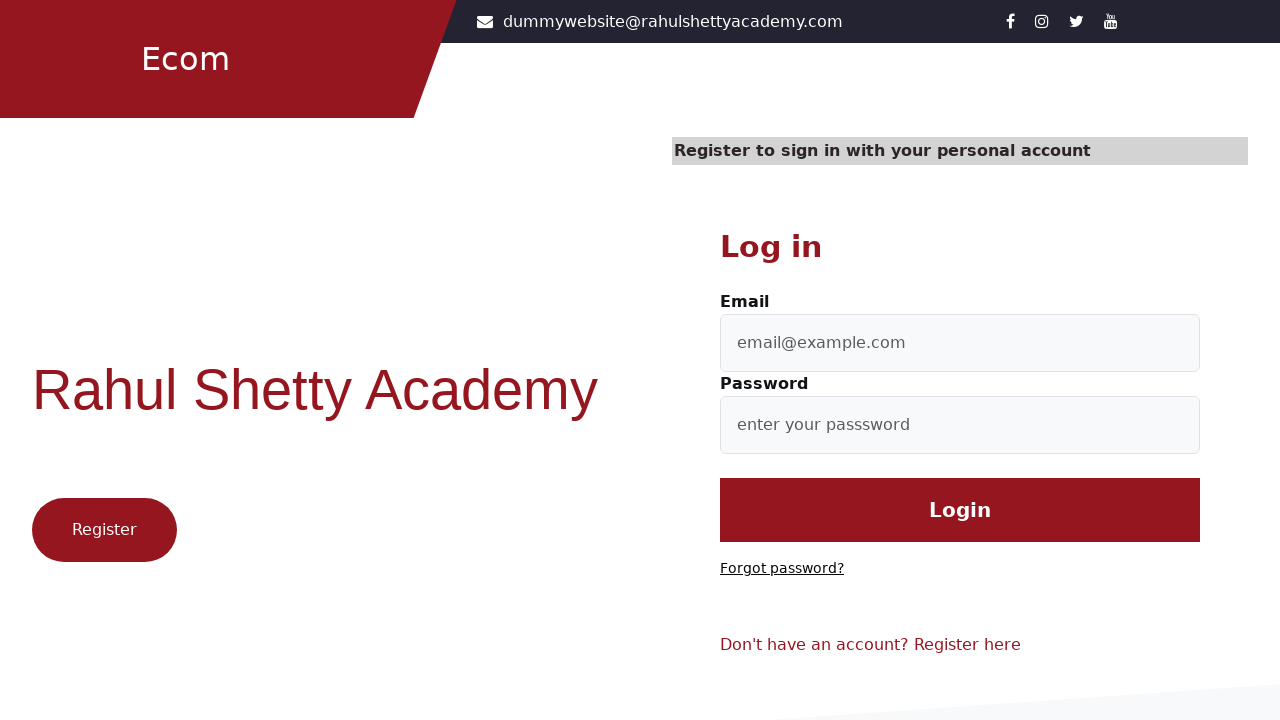

Pressed PageDown to scroll down the page
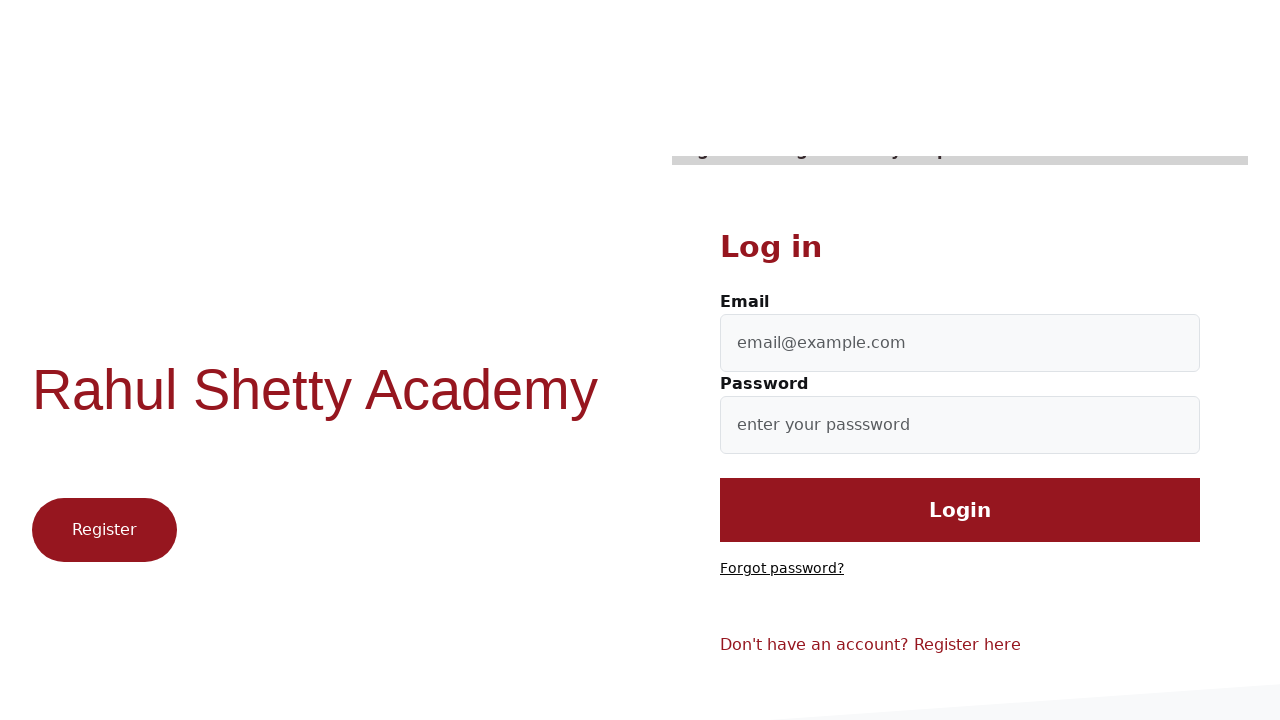

Waited 1 second for page to settle after first scroll
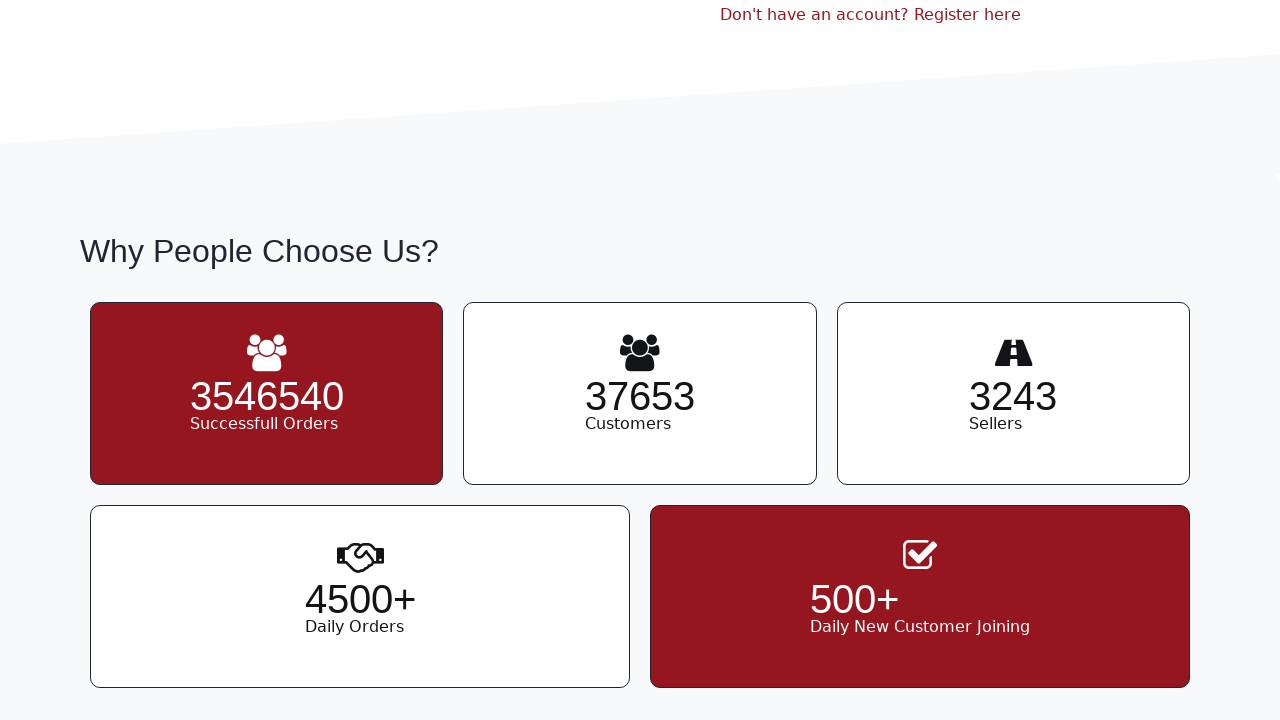

Captured screenshot after first scroll position
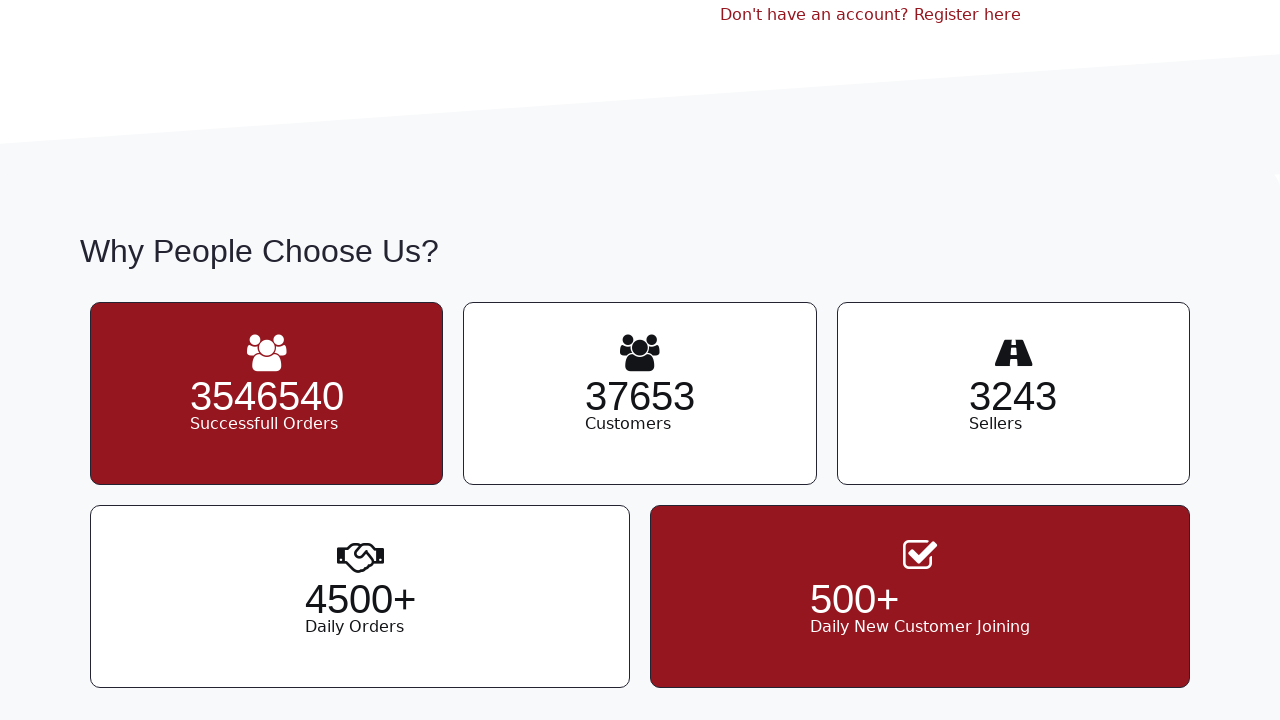

Pressed PageDown to scroll down the page again
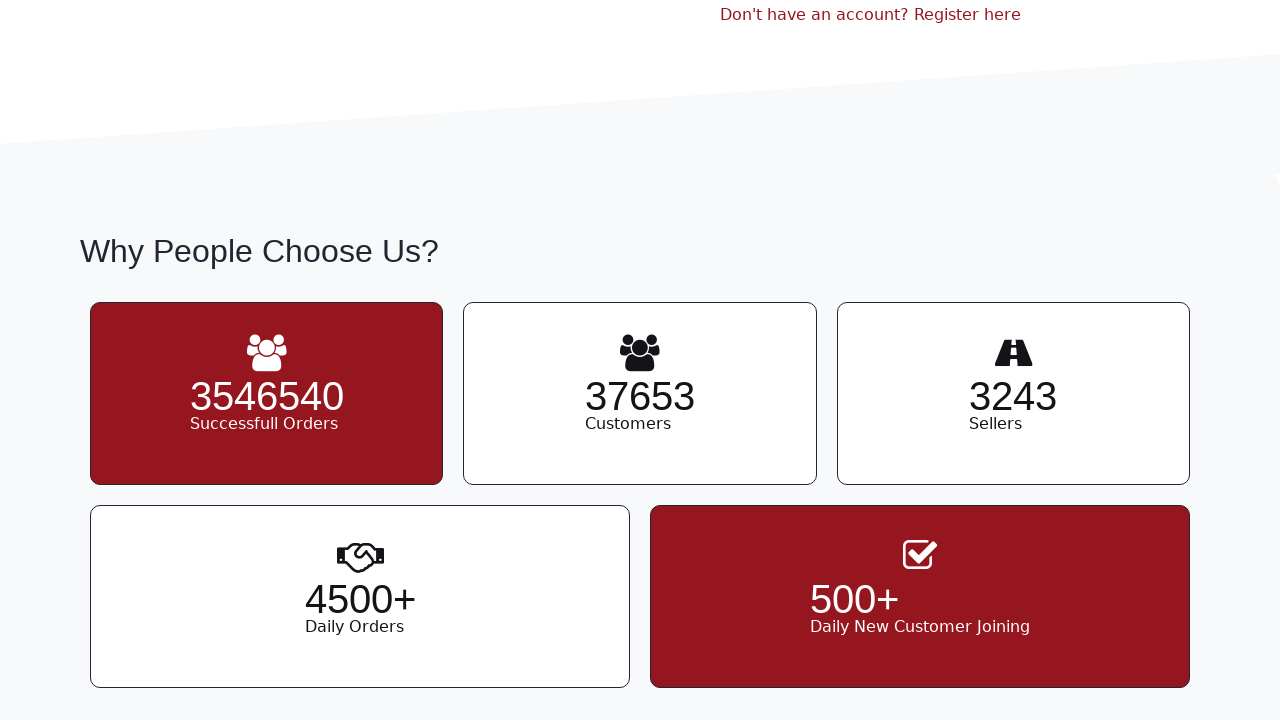

Waited 1 second for page to settle after second scroll
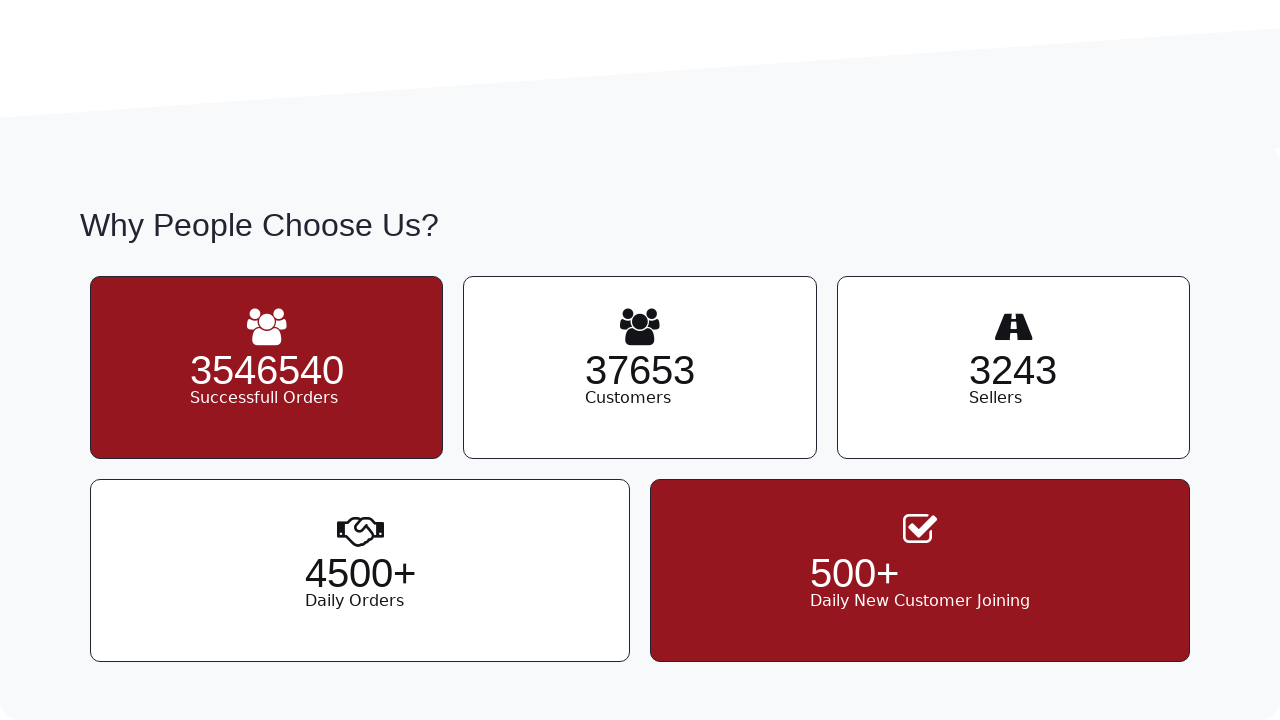

Captured screenshot after second scroll position
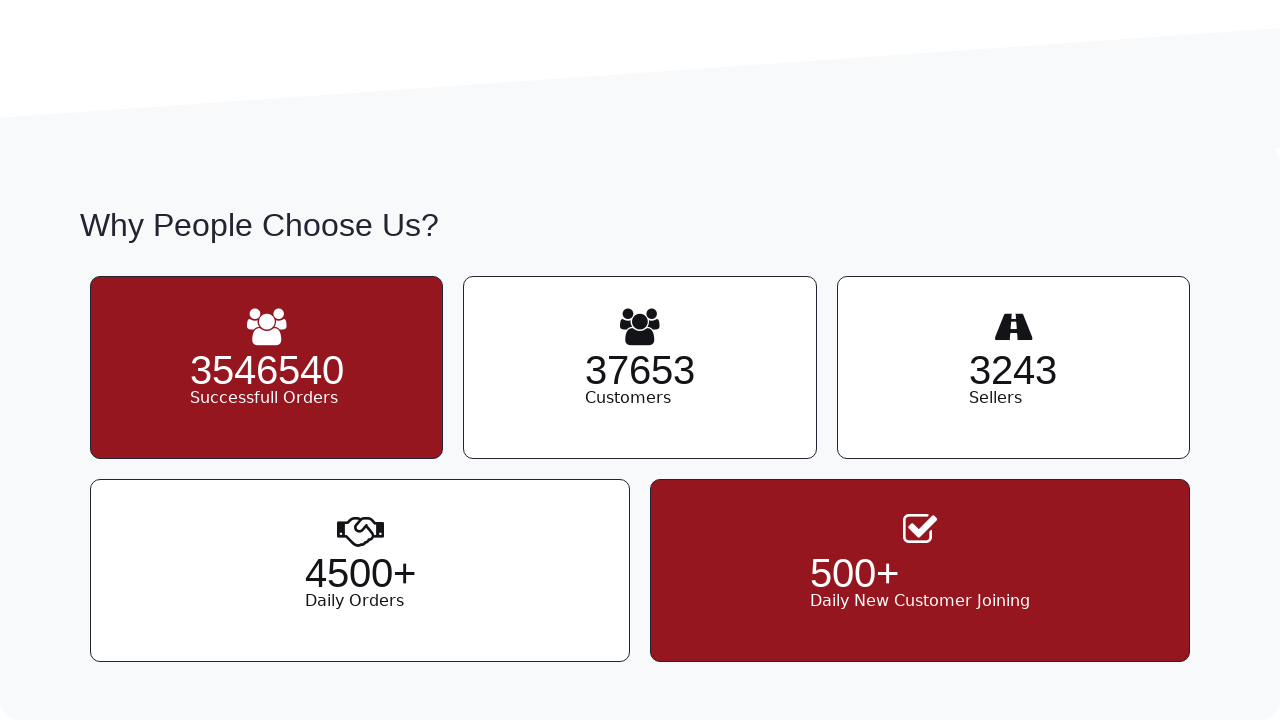

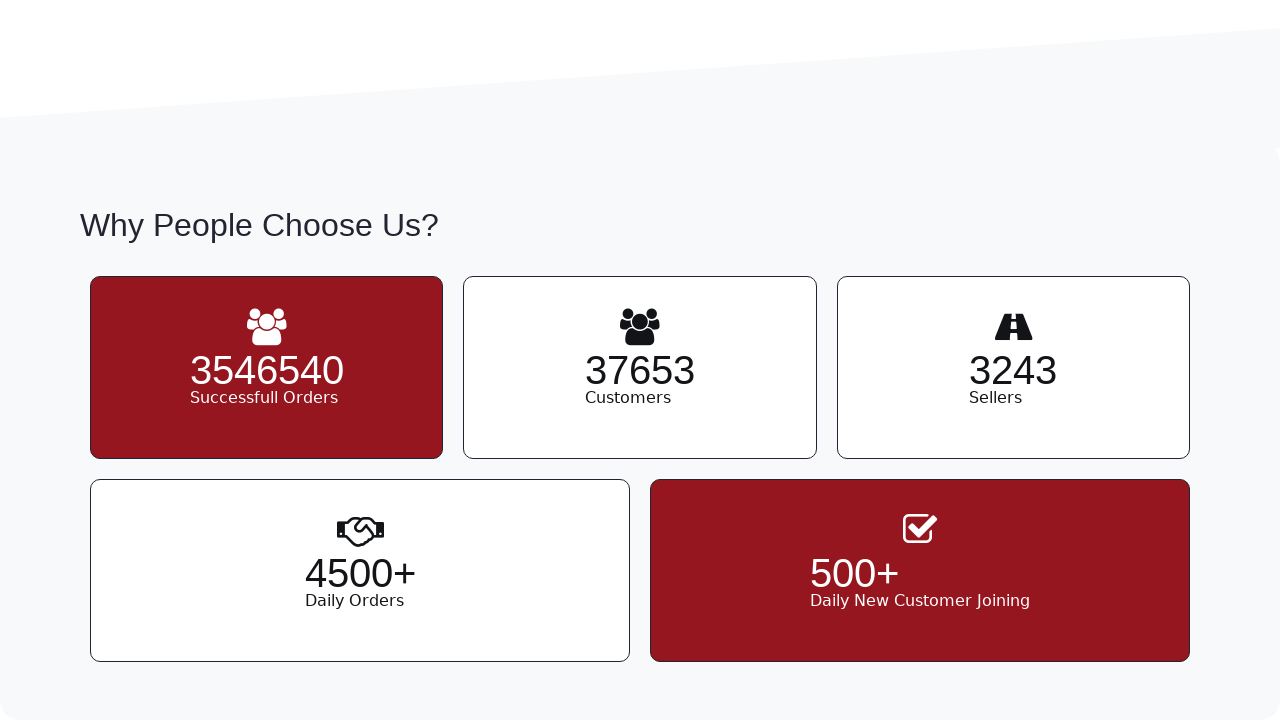